Tests pressing the TAB key using keyboard actions without targeting a specific element first, and verifies the key press is detected correctly

Starting URL: http://the-internet.herokuapp.com/key_presses

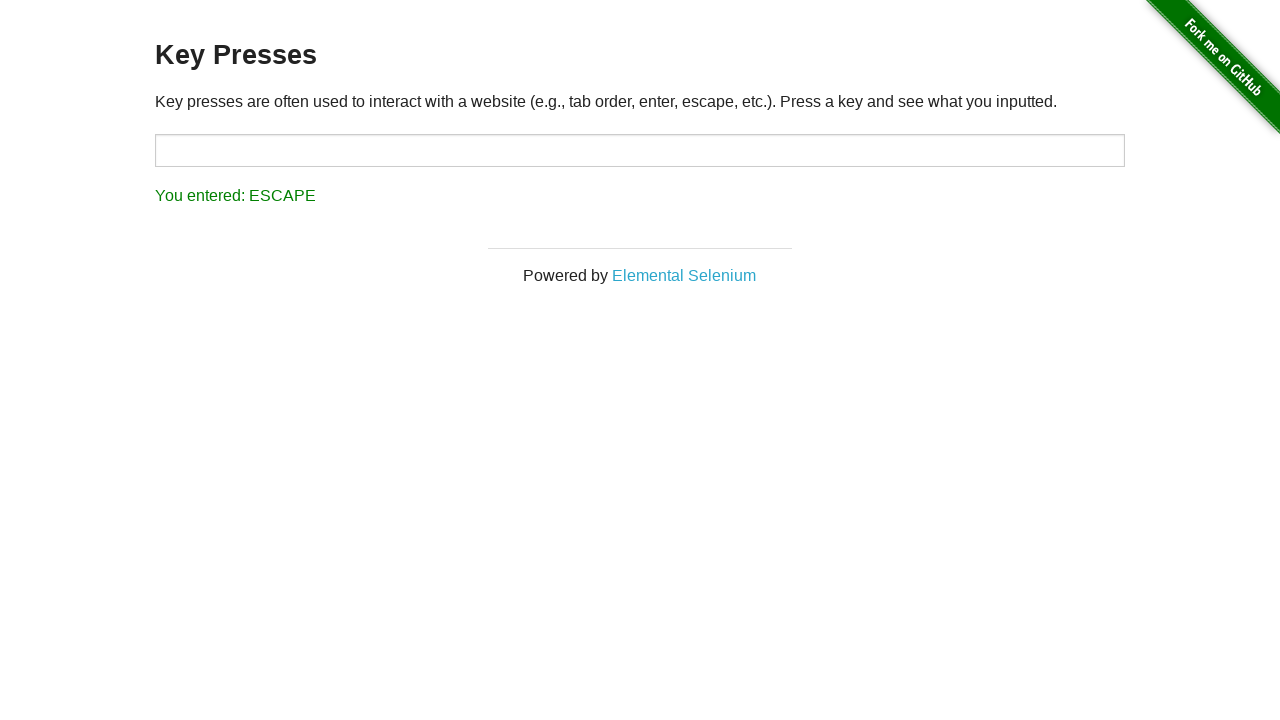

Pressed TAB key without targeting specific element
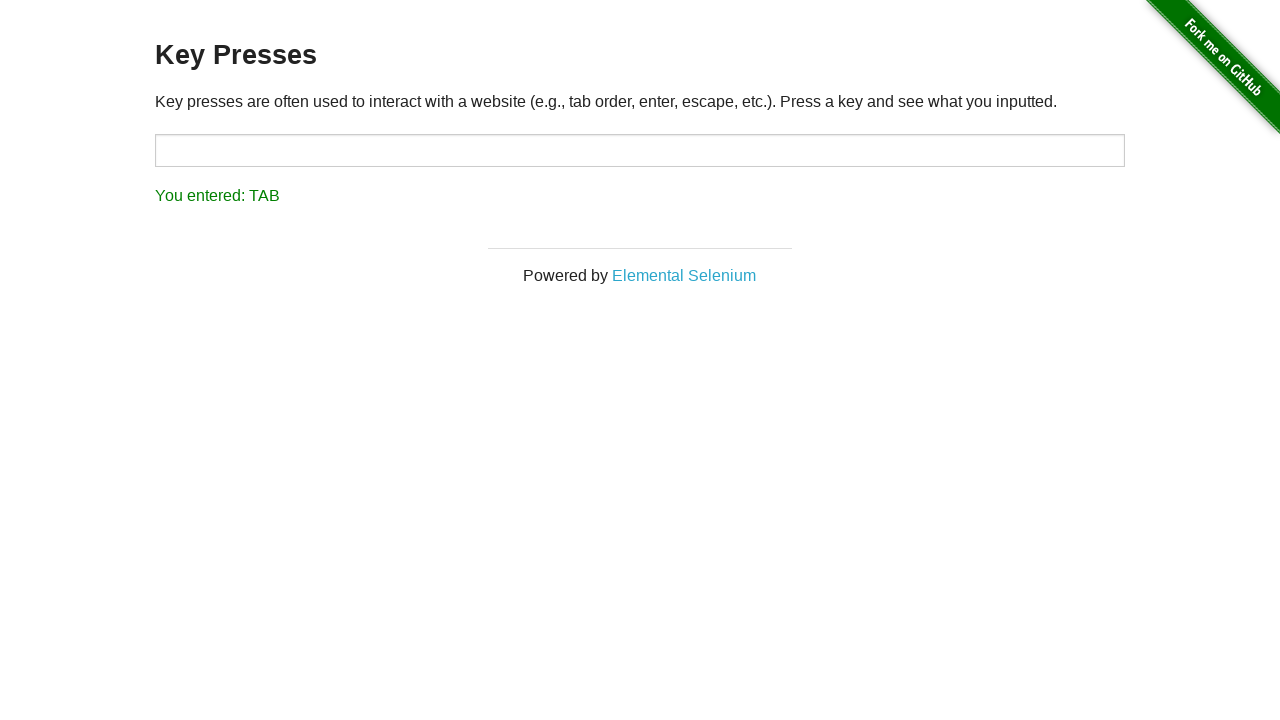

Result element loaded after TAB key press
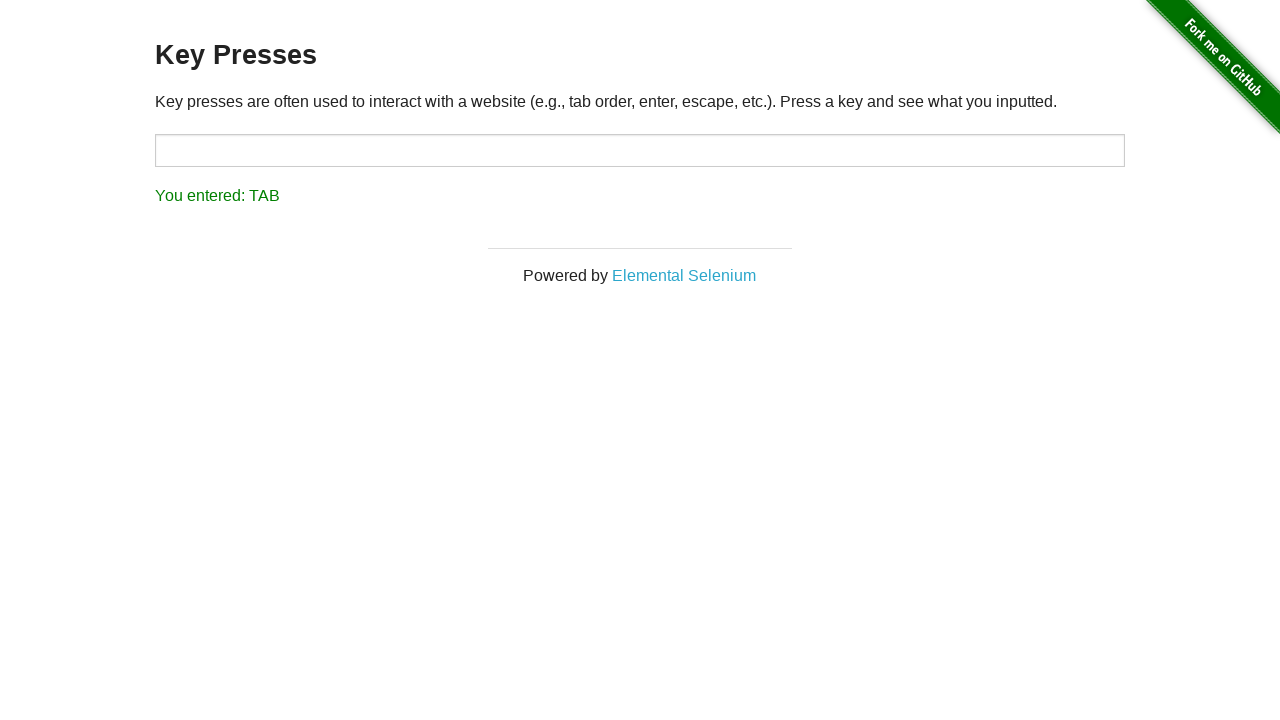

Retrieved result text content
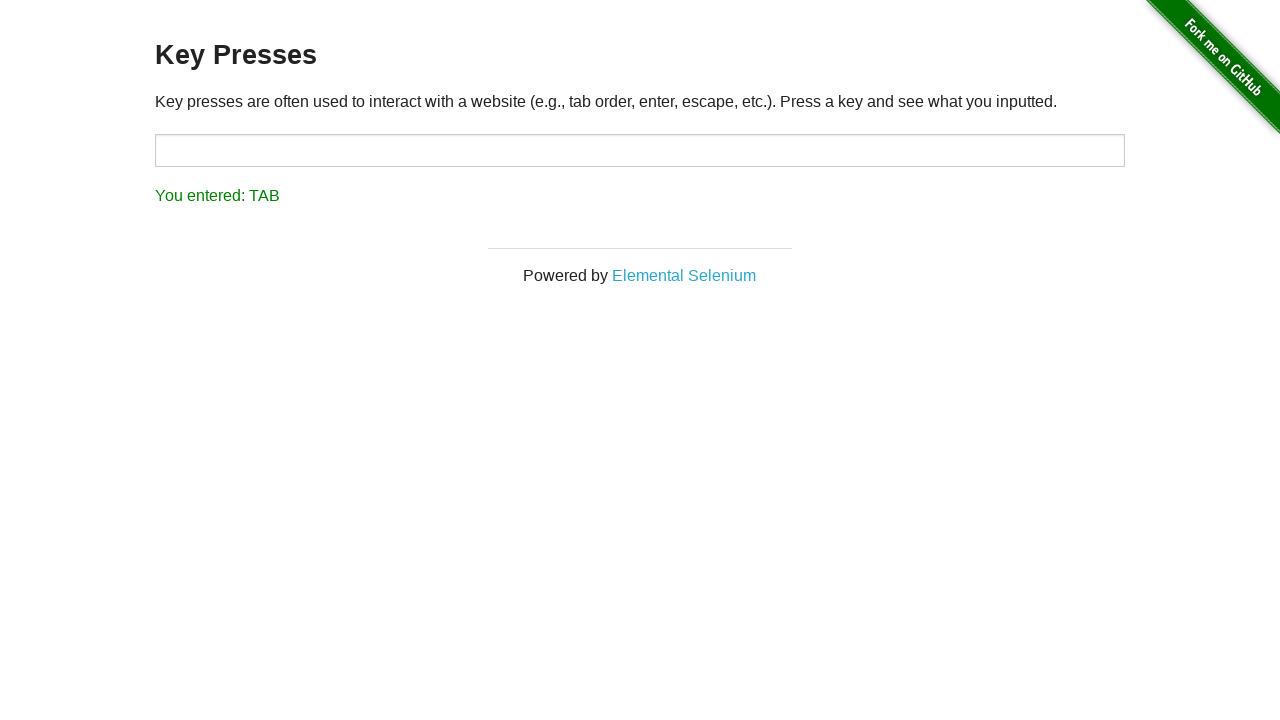

Verified TAB key press was detected correctly
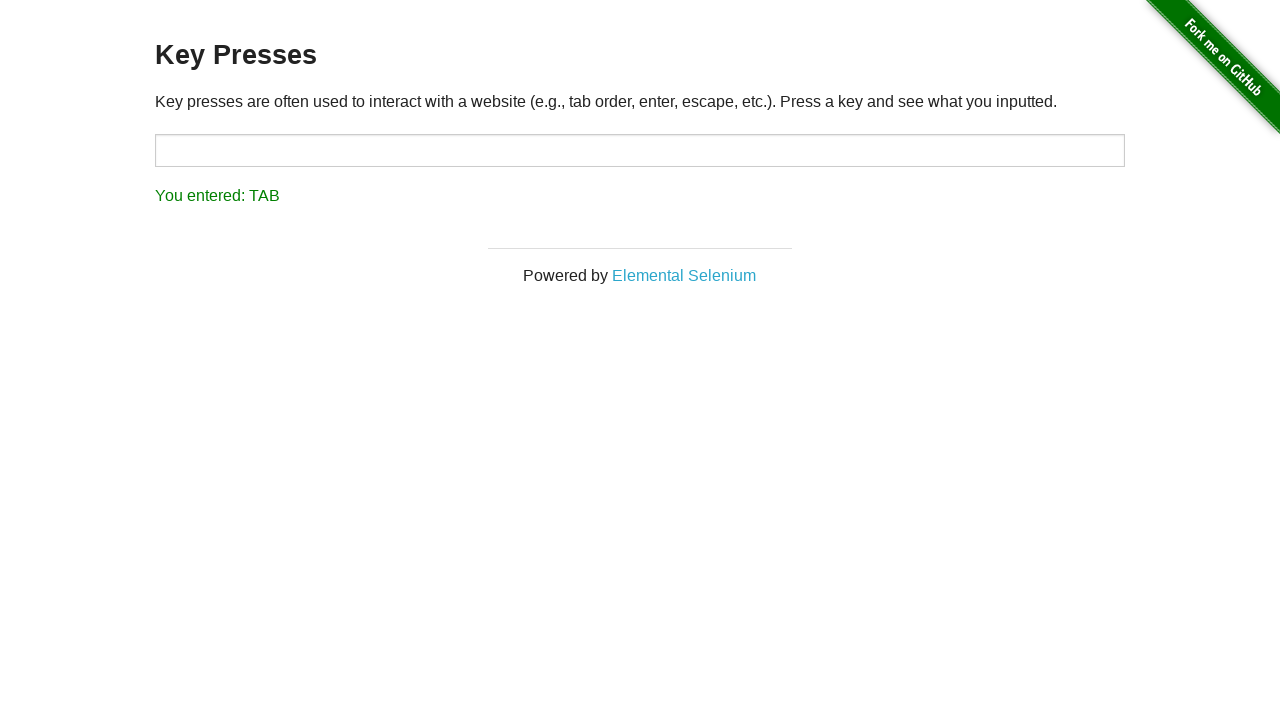

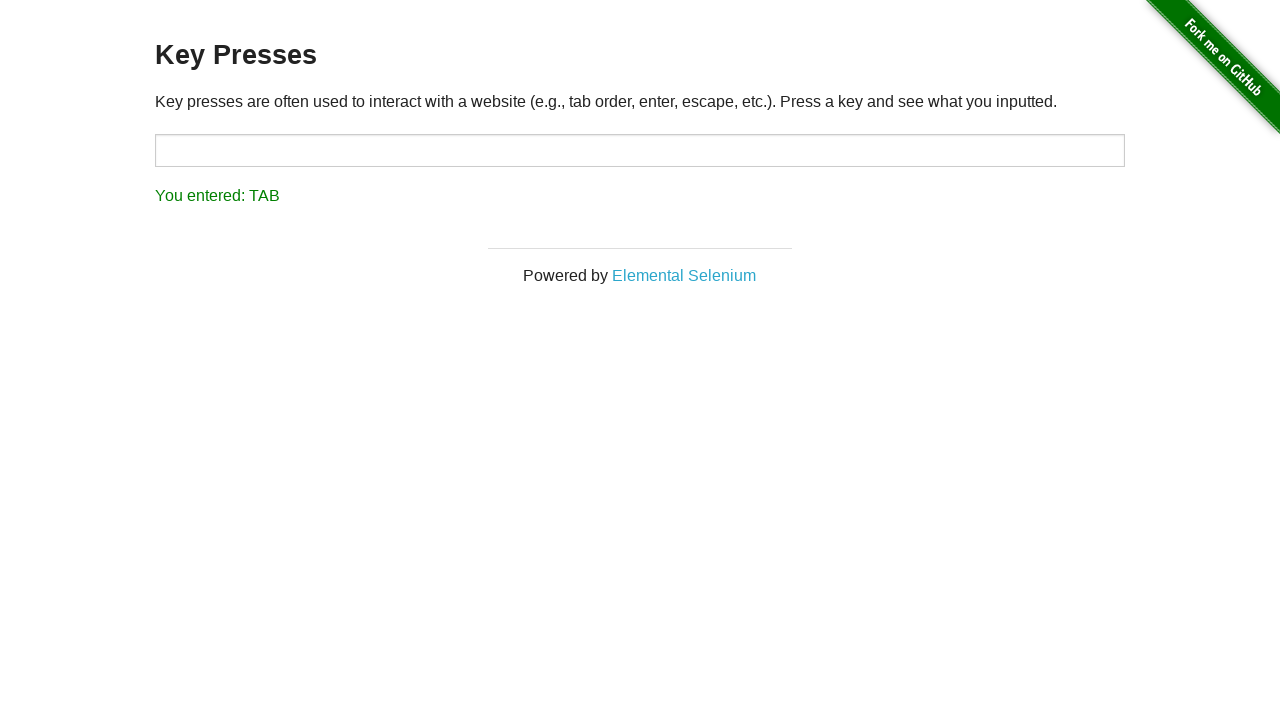